Tests calculator subtraction: enters 3.5 and 1.2, selects subtract operation, and verifies the result is 2.3

Starting URL: https://calculatorhtml.onrender.com/

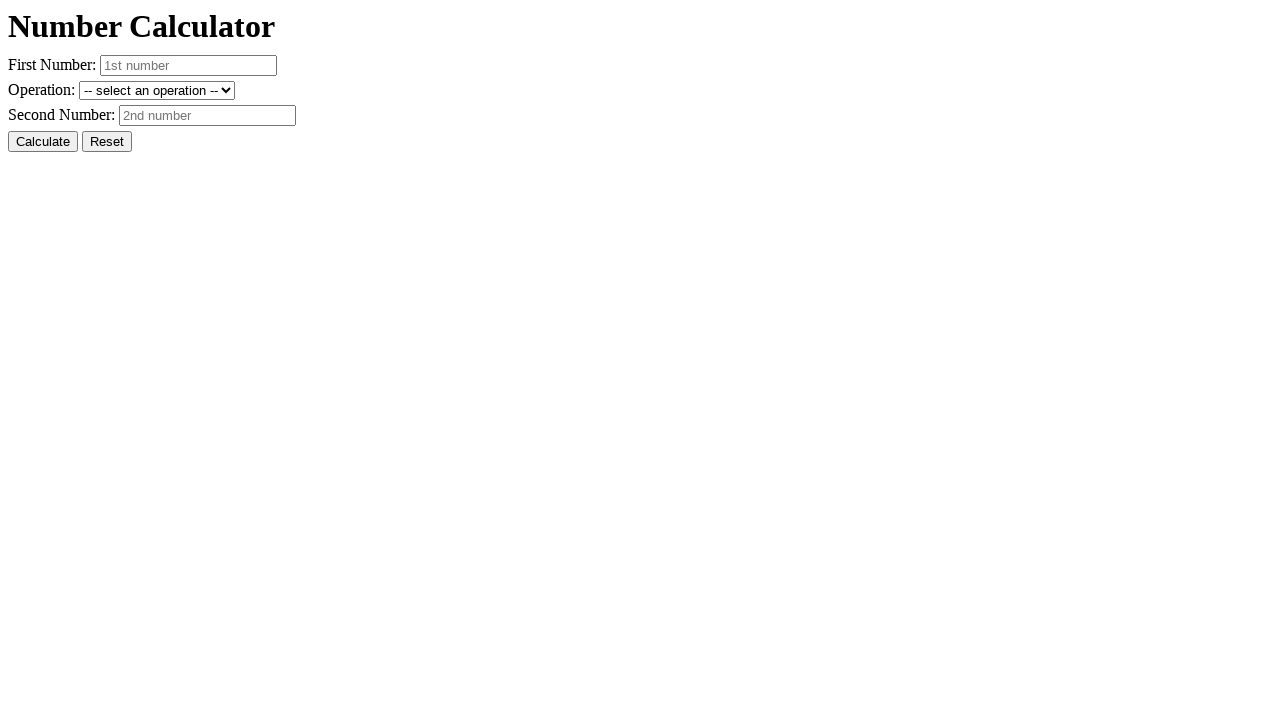

Clicked Reset button to clear previous values at (107, 142) on #resetButton
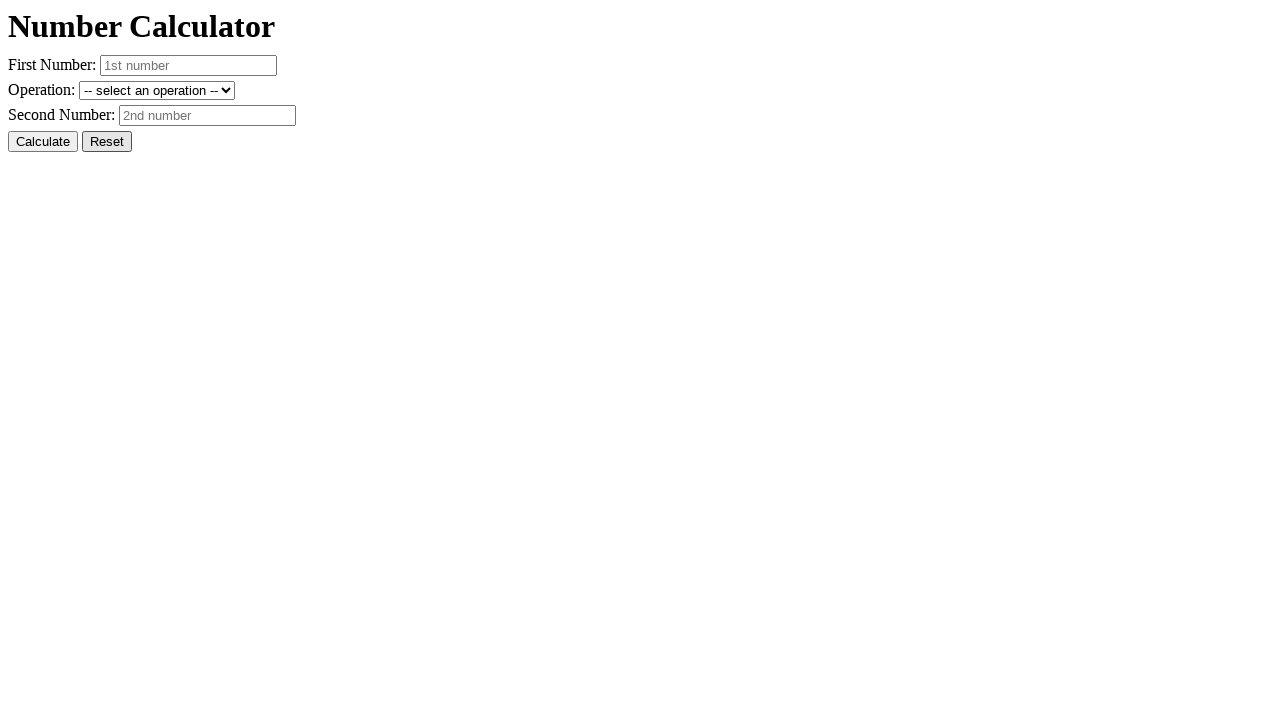

Entered first number 3.5 on #number1
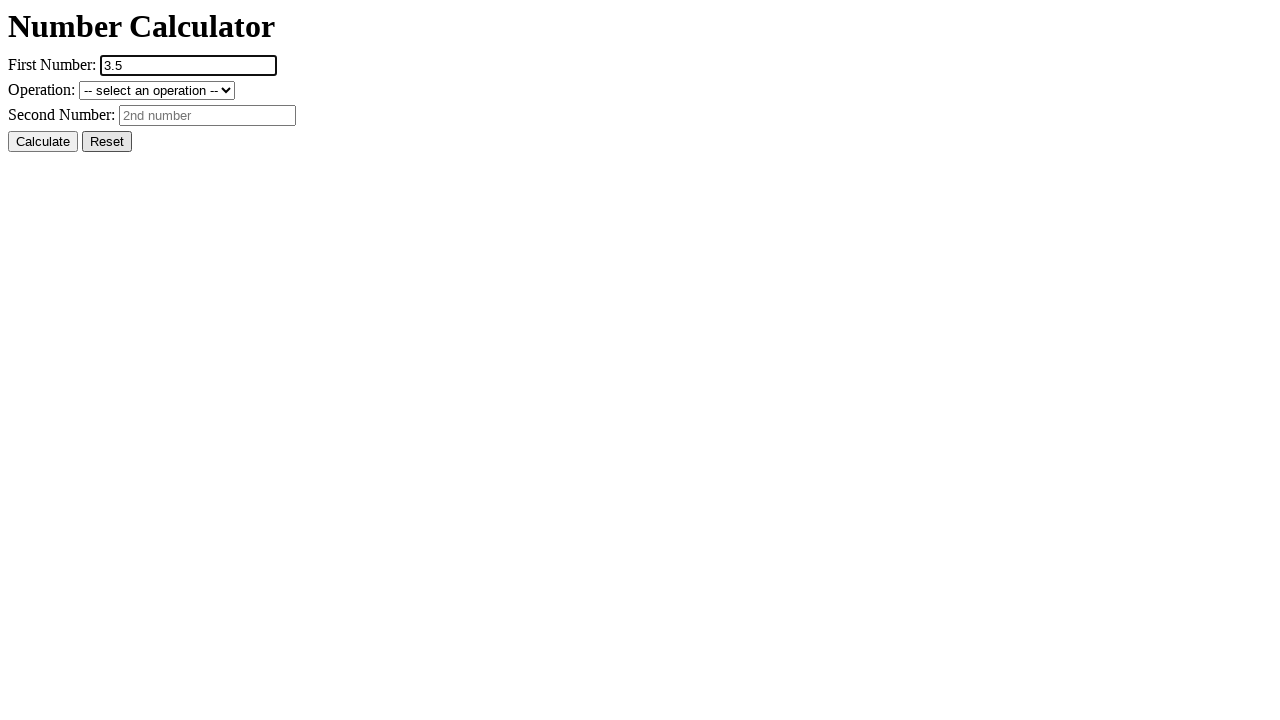

Entered second number 1.2 on #number2
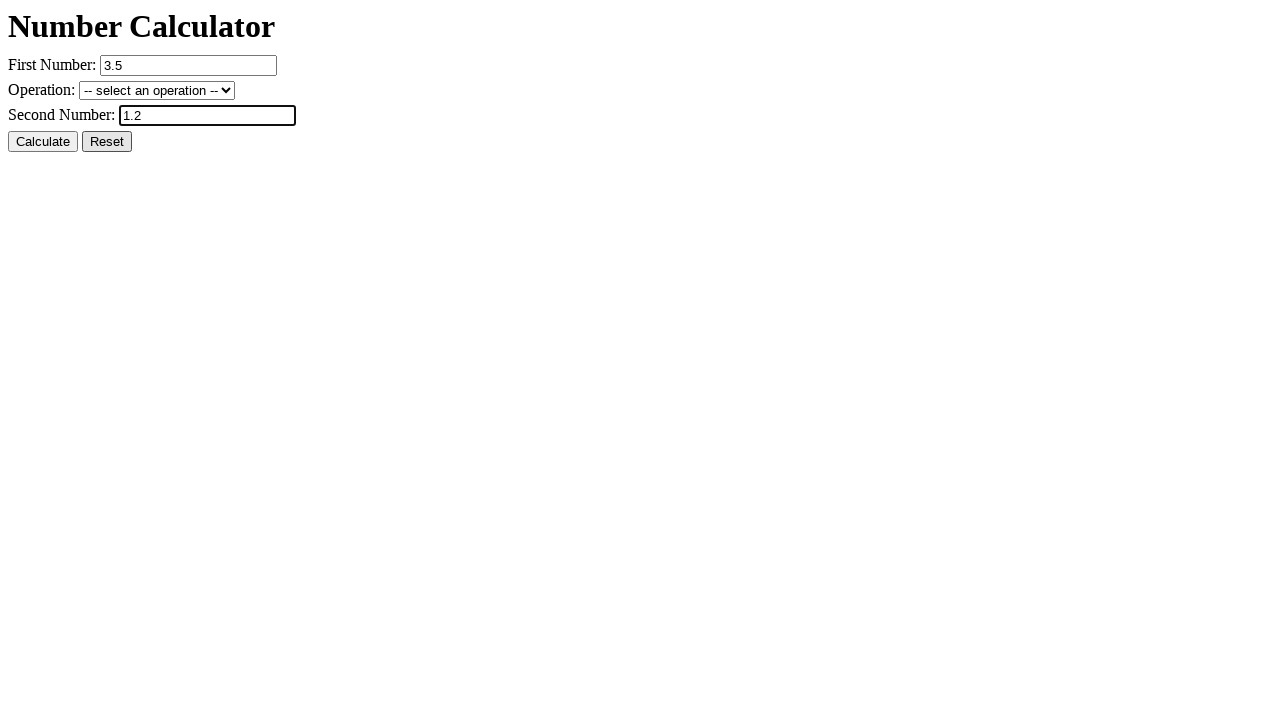

Selected subtract operation on #operation
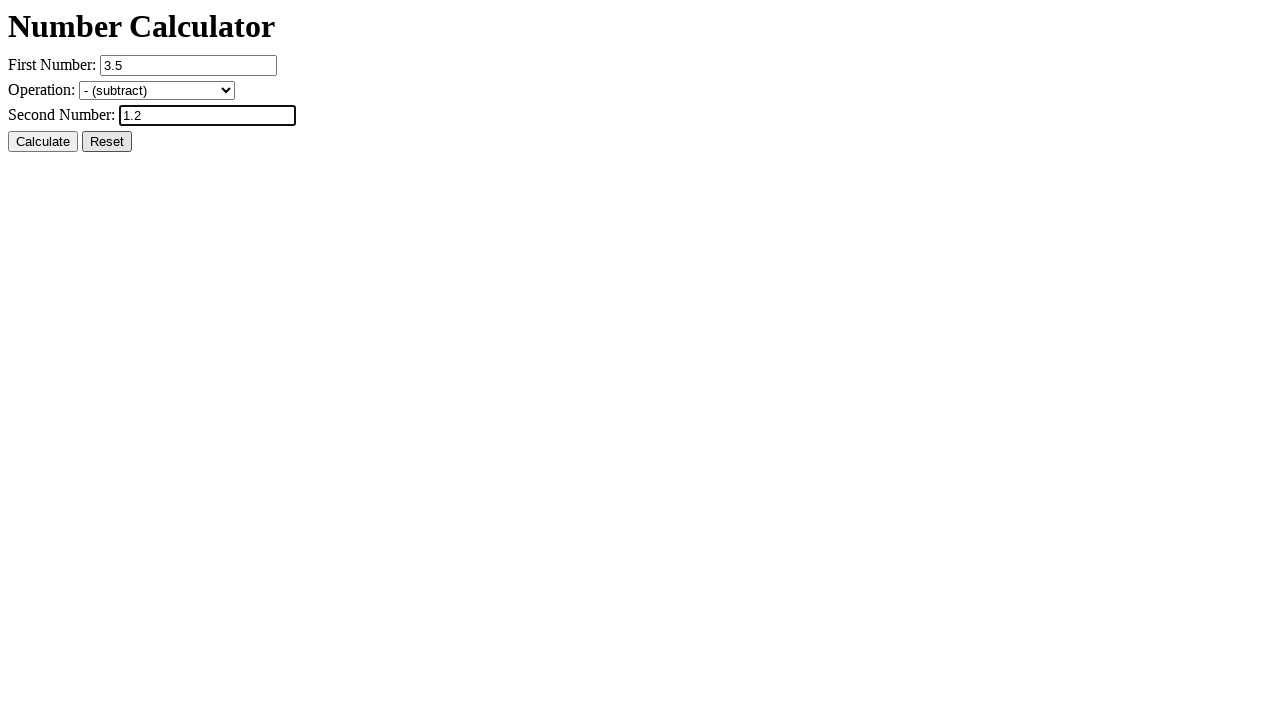

Clicked Calculate button at (43, 142) on #calcButton
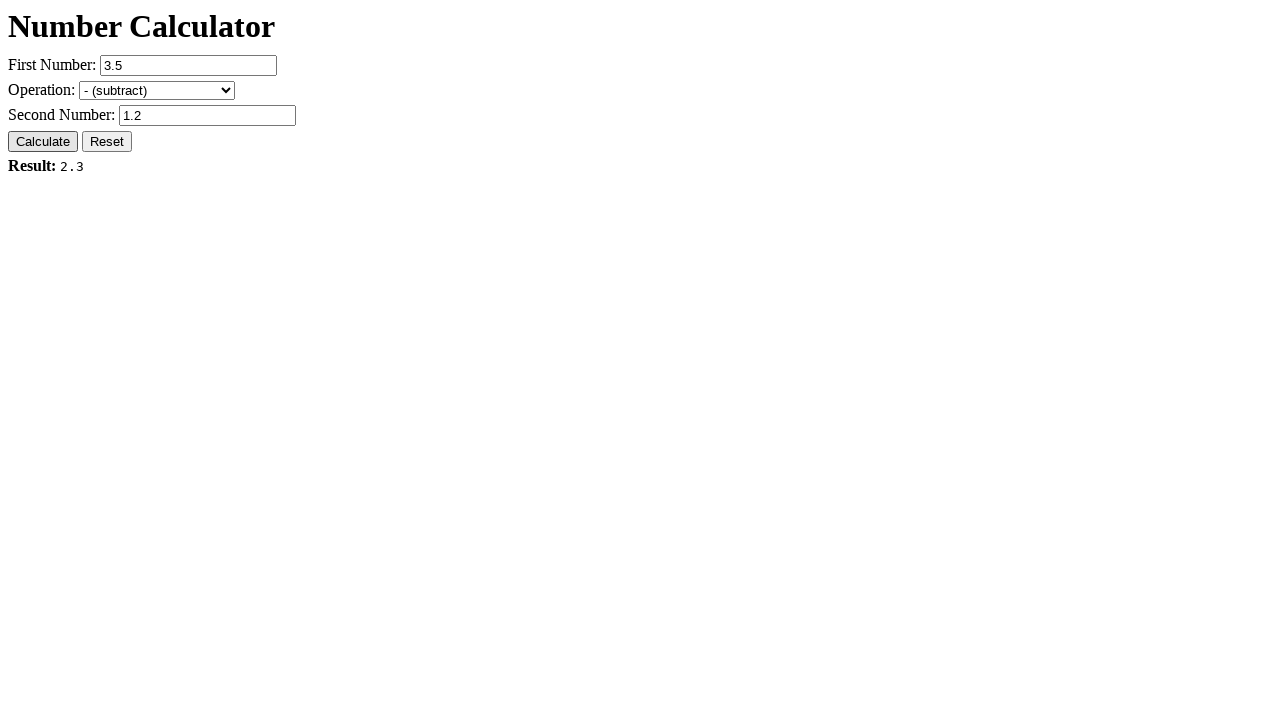

Result element loaded, subtraction calculation complete (3.5 - 1.2 = 2.3)
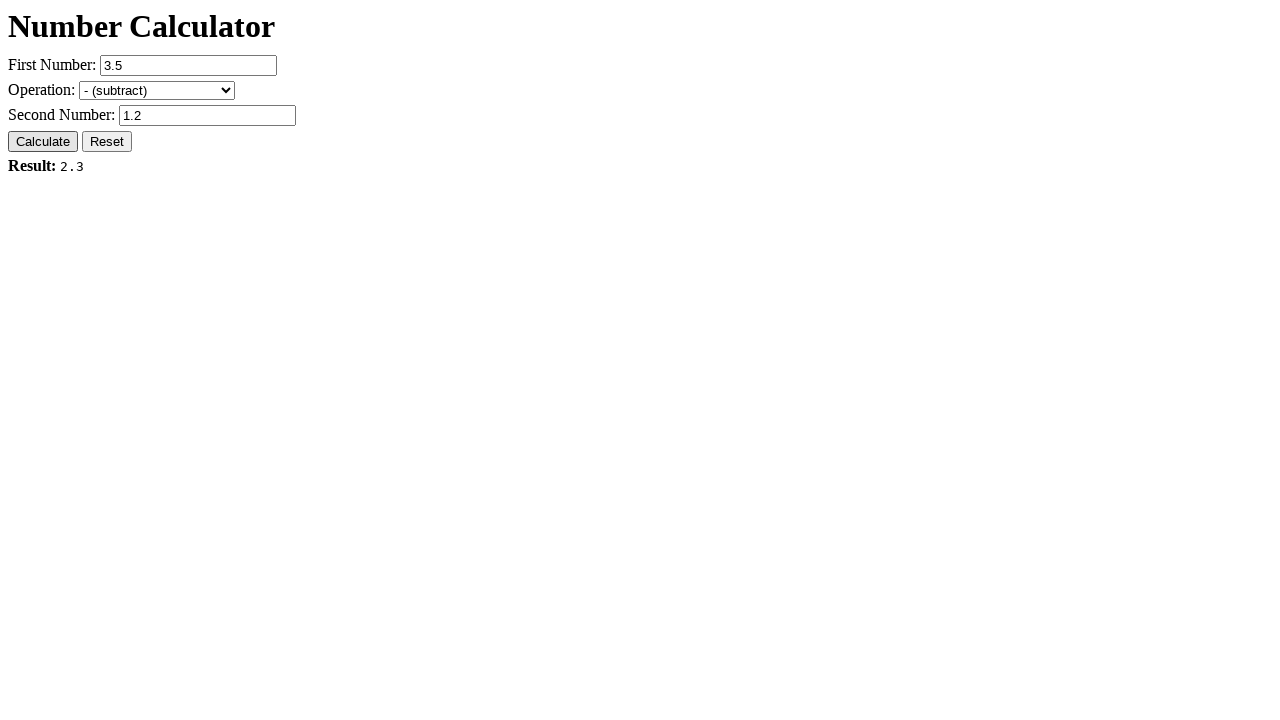

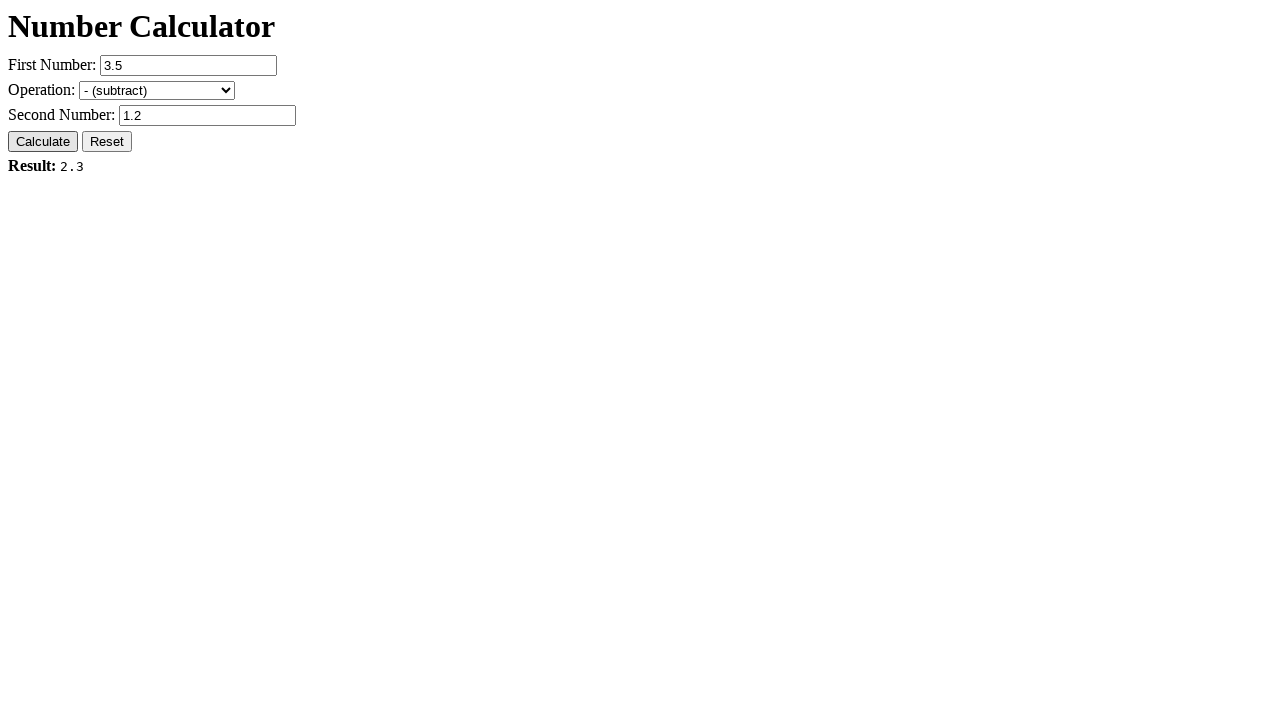